Navigates to HDFC Bank website

Starting URL: http://www.hdfcbank.com/

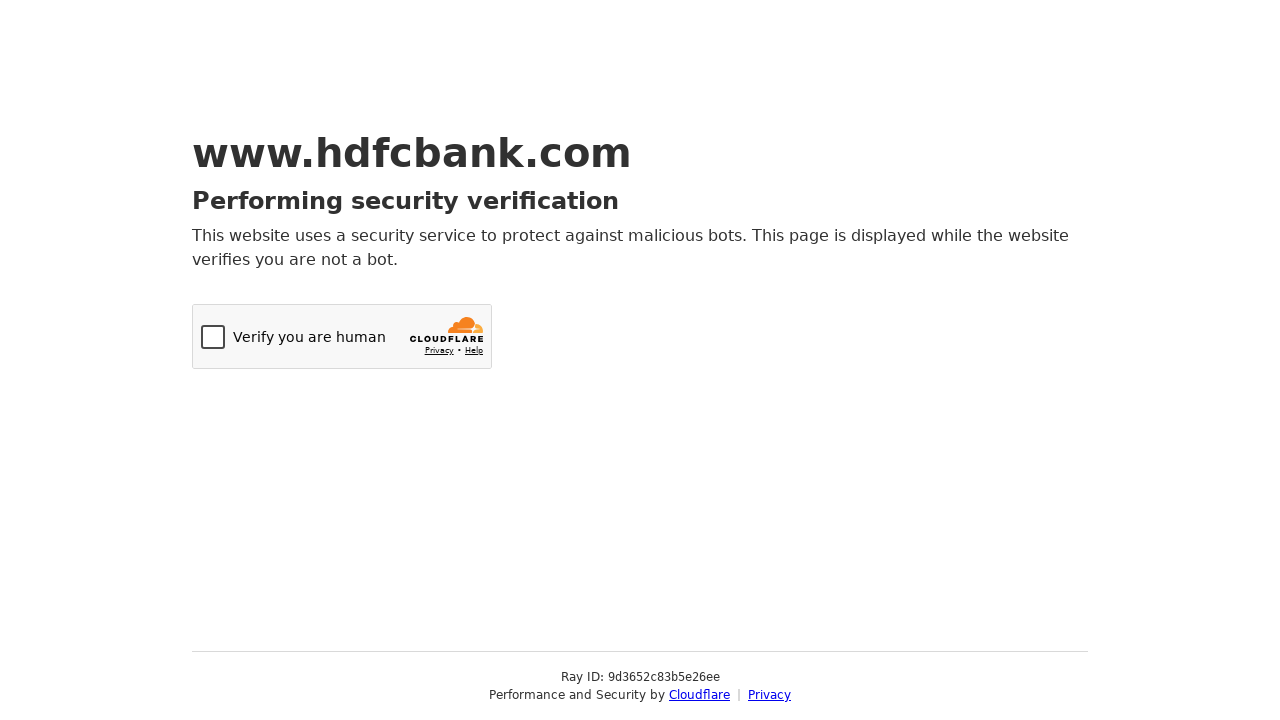

Navigated to HDFC Bank website (http://www.hdfcbank.com/)
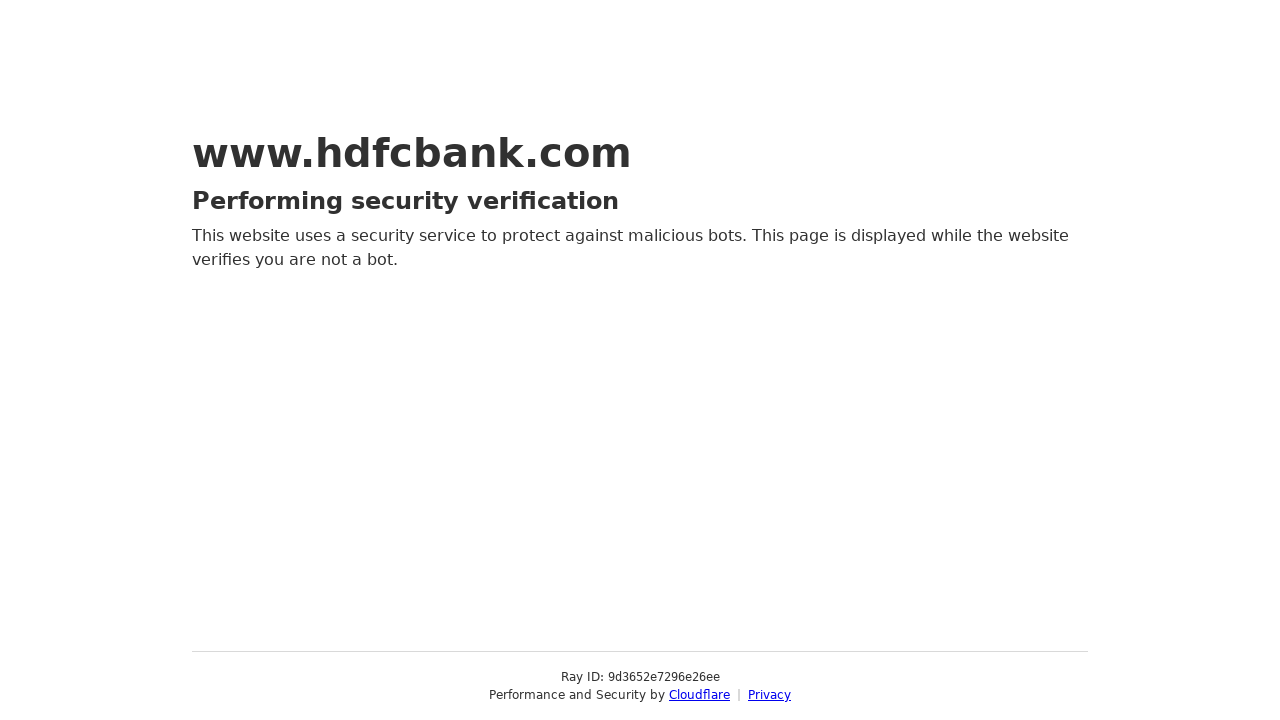

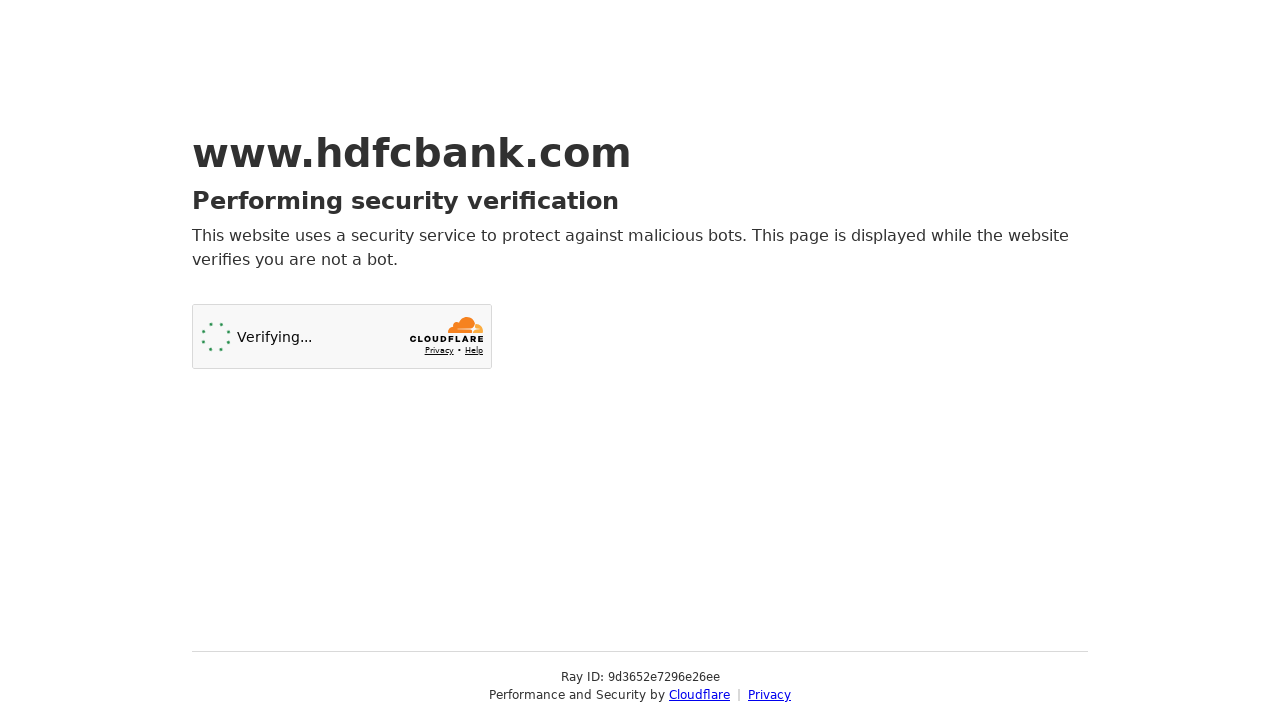